Tests a slow calculator by setting a delay value, performing a calculation (7 + 8), and verifying the result displays 15 after waiting for the calculation to complete.

Starting URL: https://bonigarcia.dev/selenium-webdriver-java/slow-calculator.html

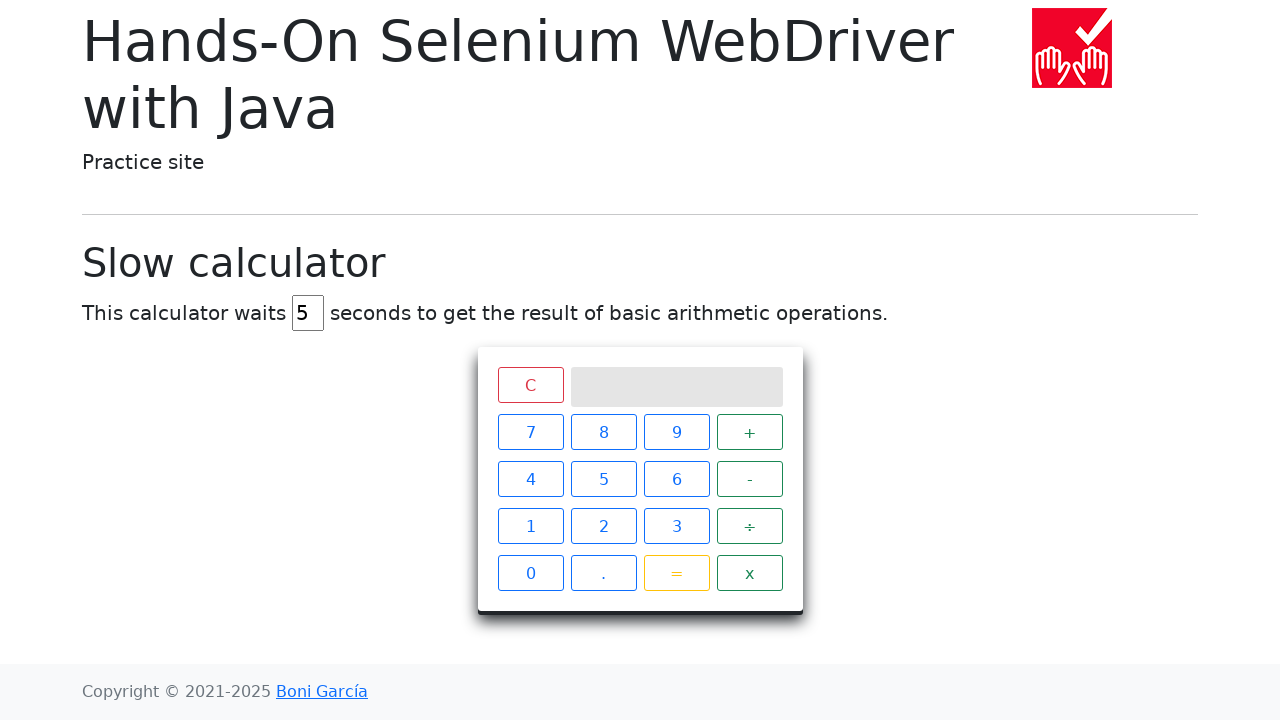

Navigated to slow calculator page
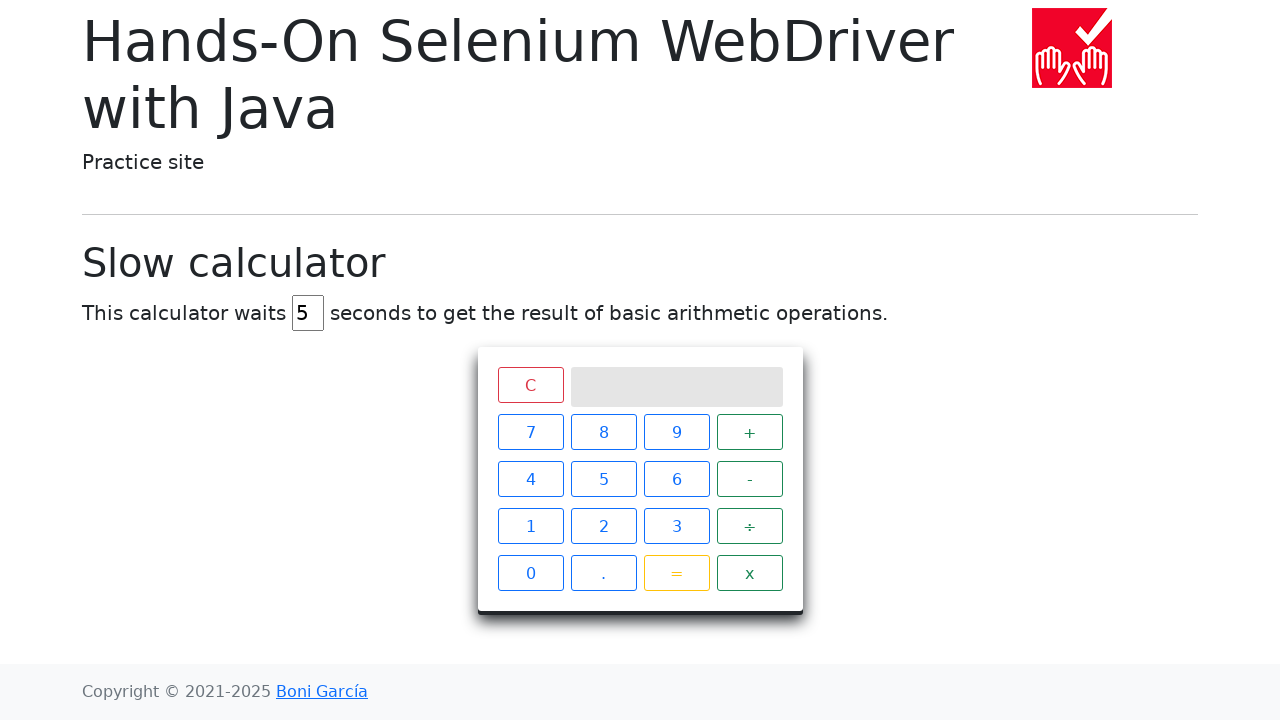

Cleared the delay input field on #delay
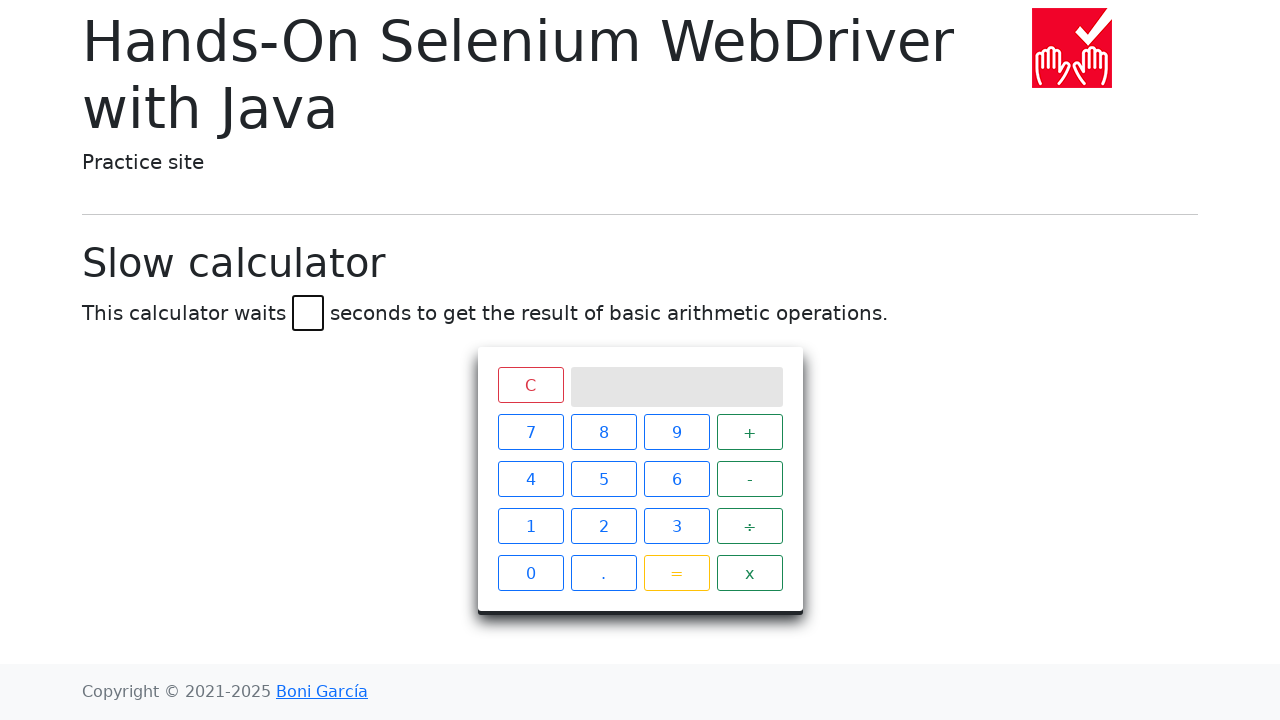

Set delay value to 2 seconds on #delay
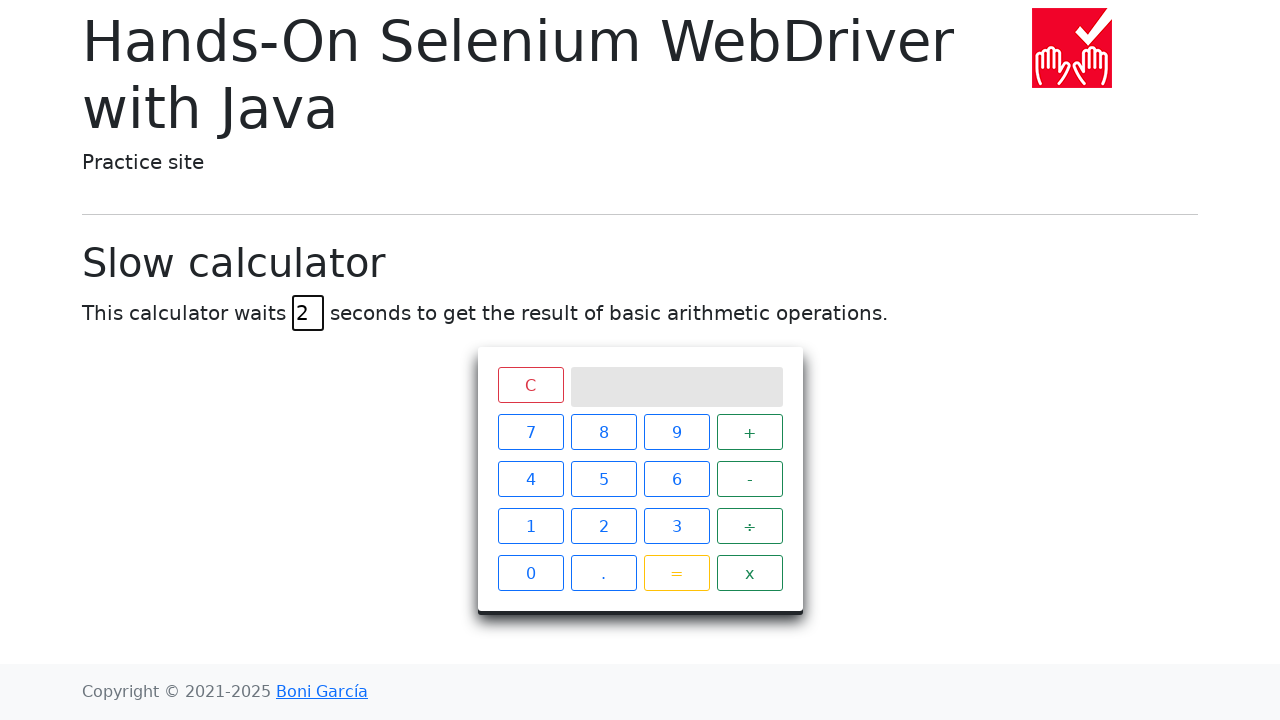

Clicked the 7 button at (530, 432) on xpath=//*[contains(text(),'7')]
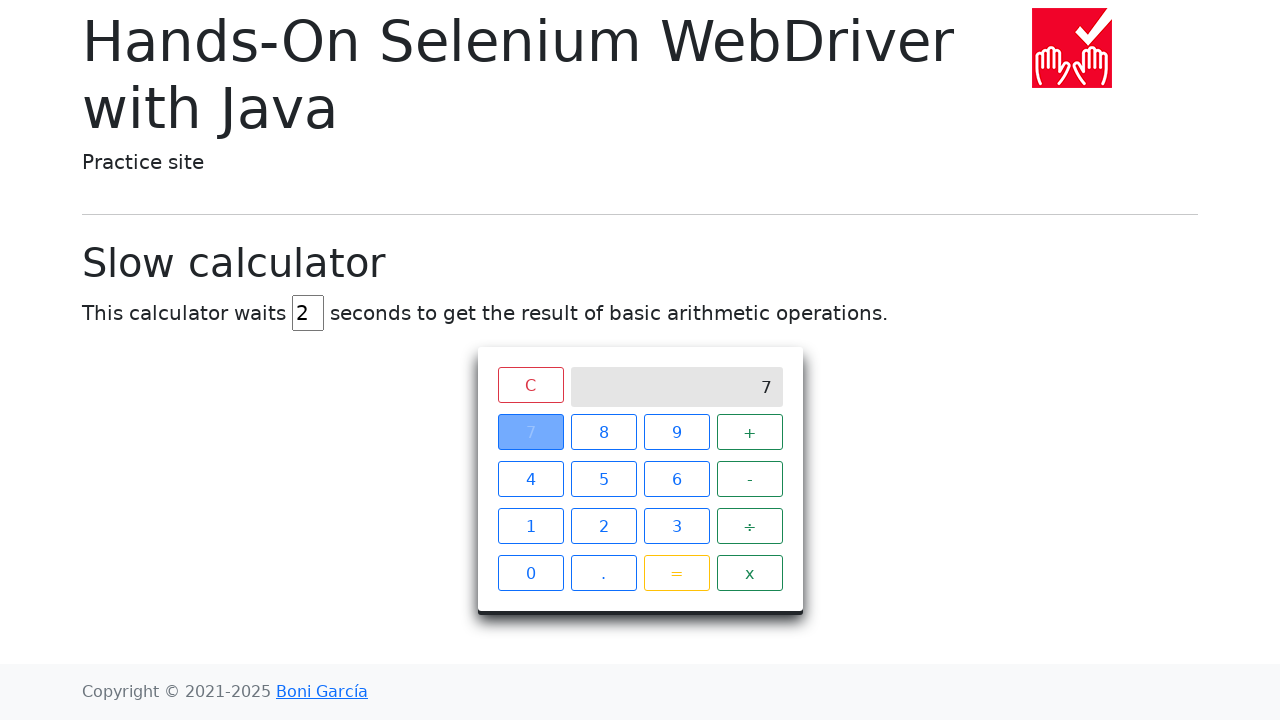

Clicked the + button at (750, 432) on xpath=//*[contains(text(),'+')]
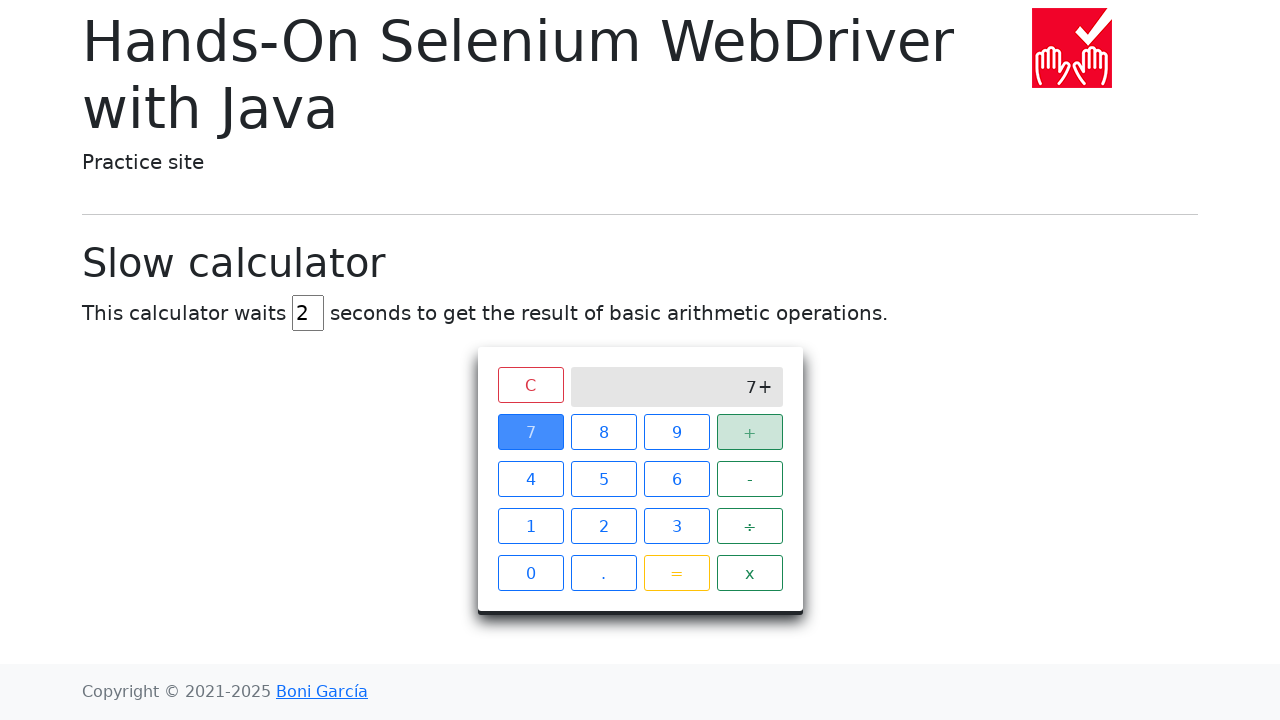

Clicked the 8 button at (604, 432) on xpath=//*[contains(text(),'8')]
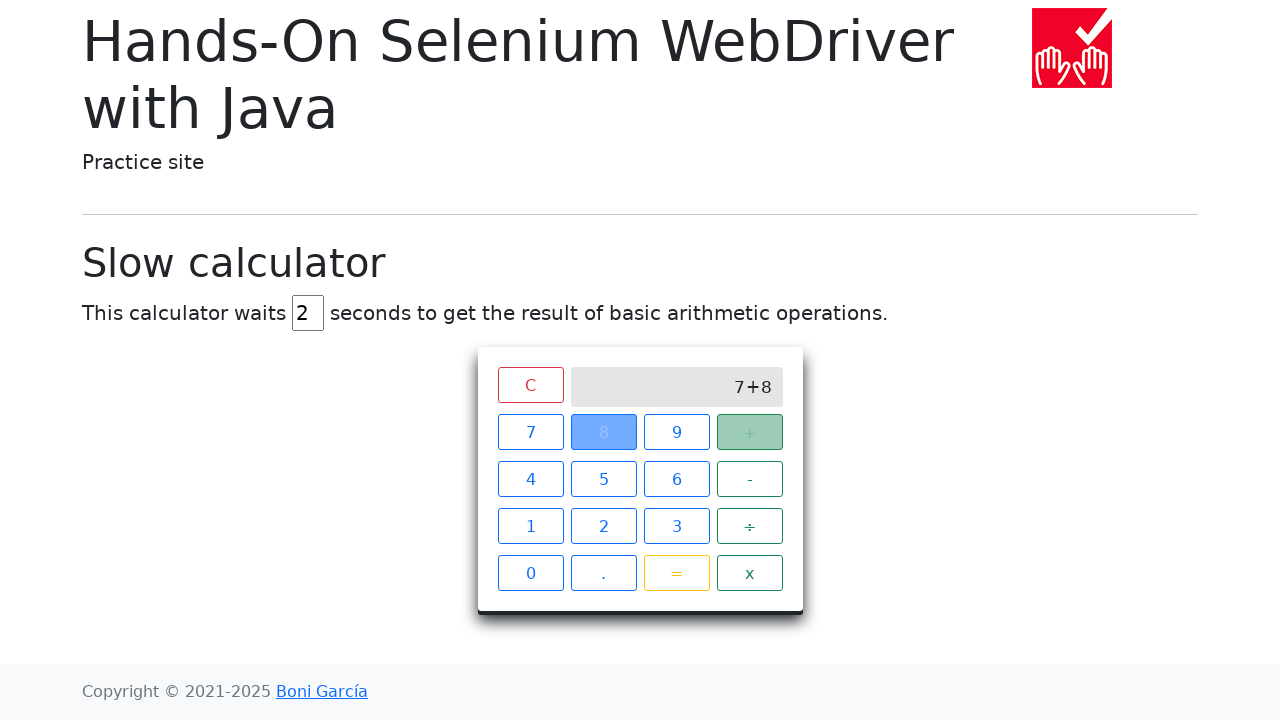

Clicked the = button to perform calculation at (676, 573) on xpath=//*[contains(text(),'=')]
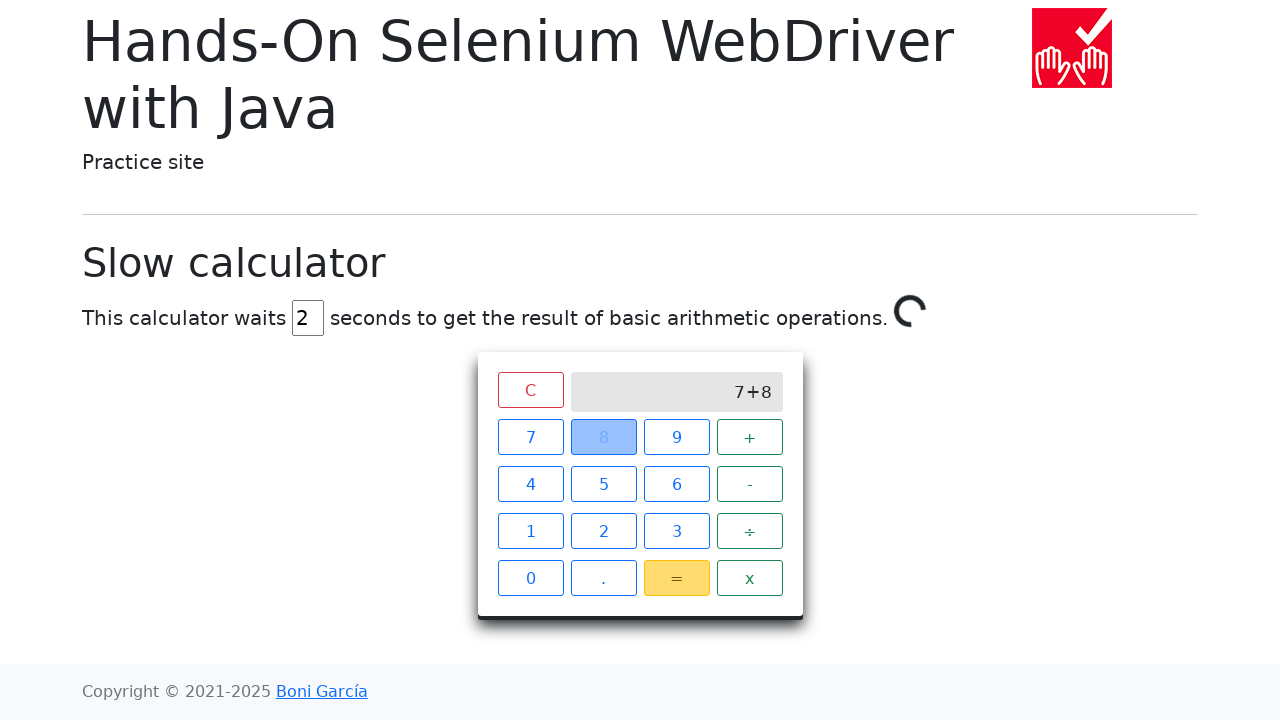

Verified calculation result displays 15
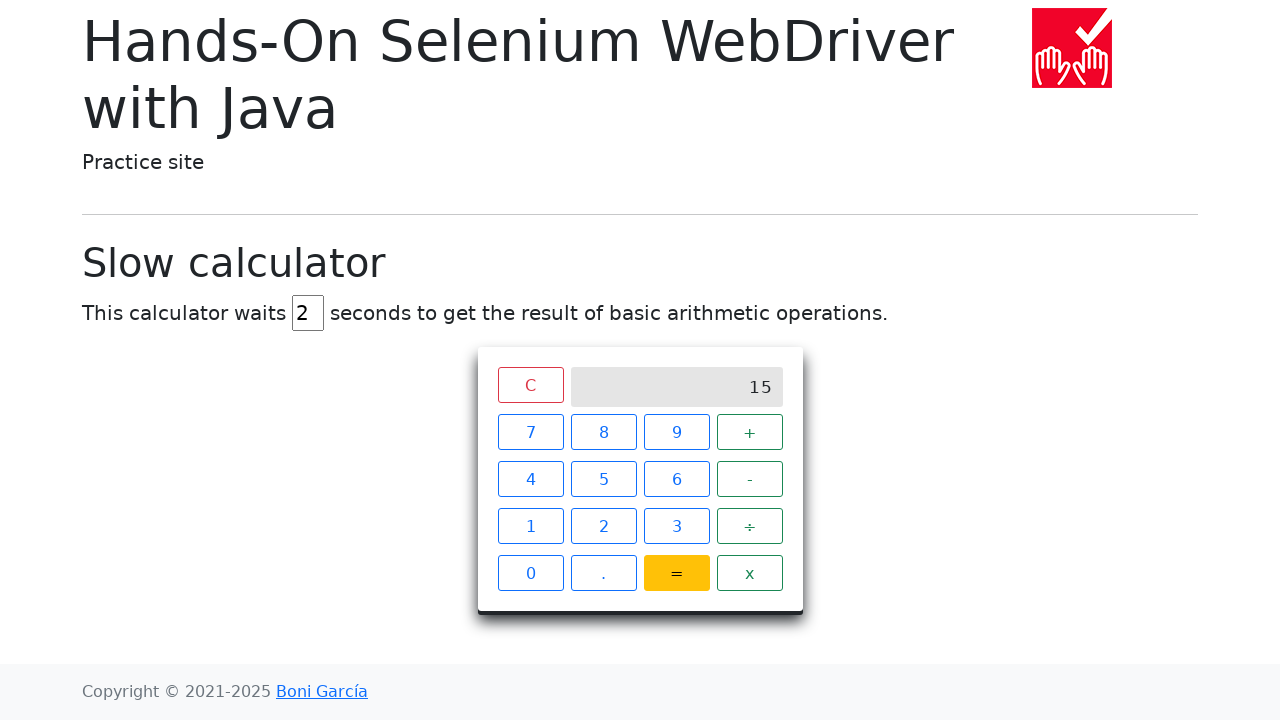

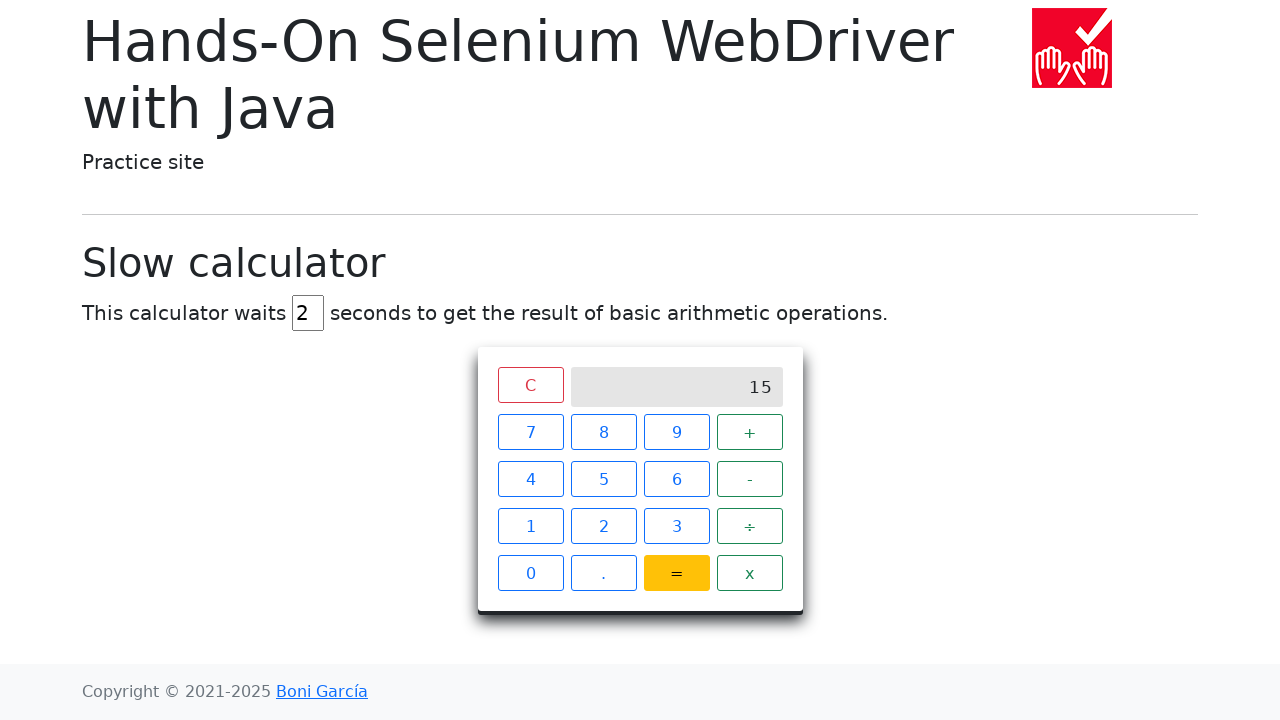